Tests browser back button navigation between different filter views (All, Active, Completed)

Starting URL: https://demo.playwright.dev/todomvc

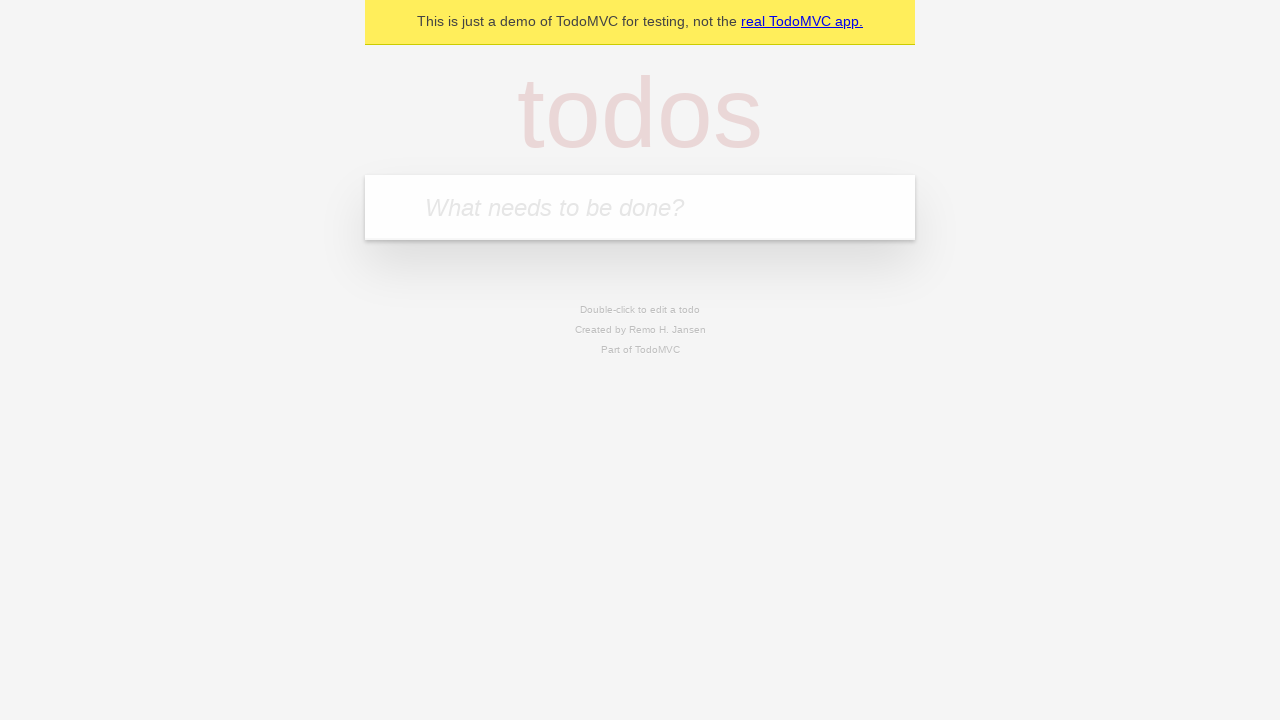

Filled first todo input with 'buy some cheese' on internal:attr=[placeholder="What needs to be done?"i]
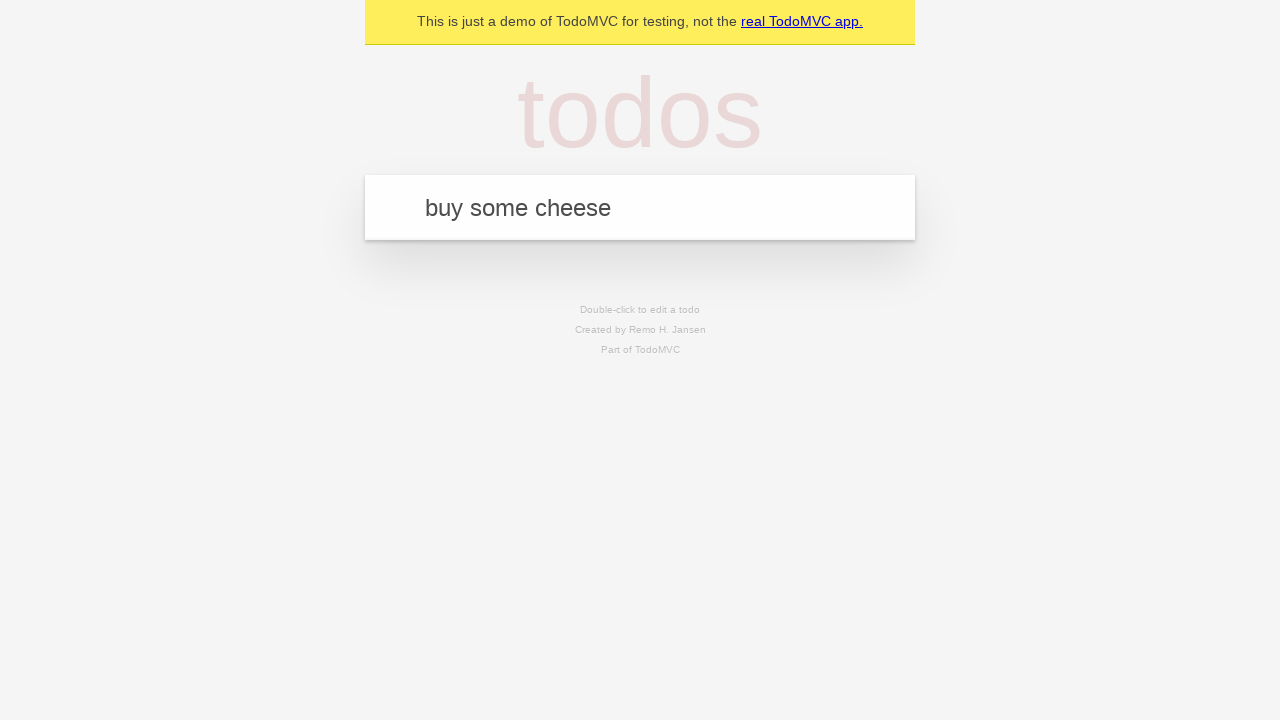

Pressed Enter to create first todo 'buy some cheese' on internal:attr=[placeholder="What needs to be done?"i]
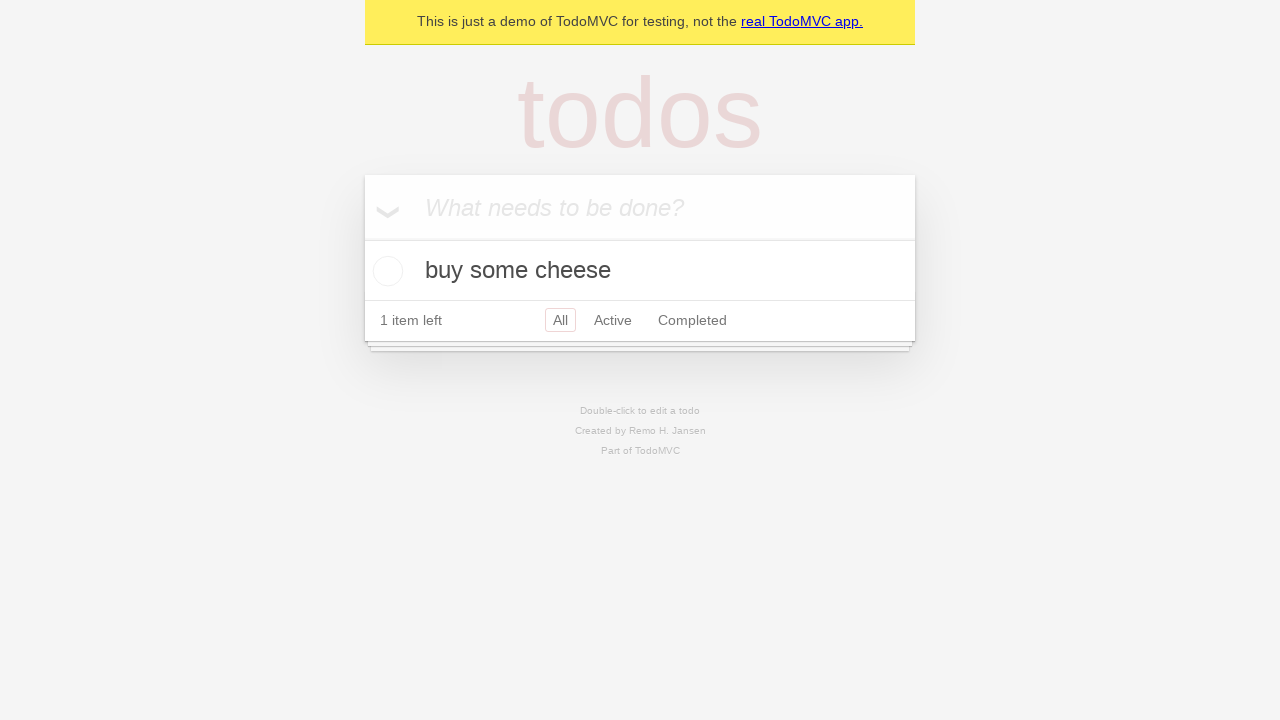

Filled second todo input with 'feed the cat' on internal:attr=[placeholder="What needs to be done?"i]
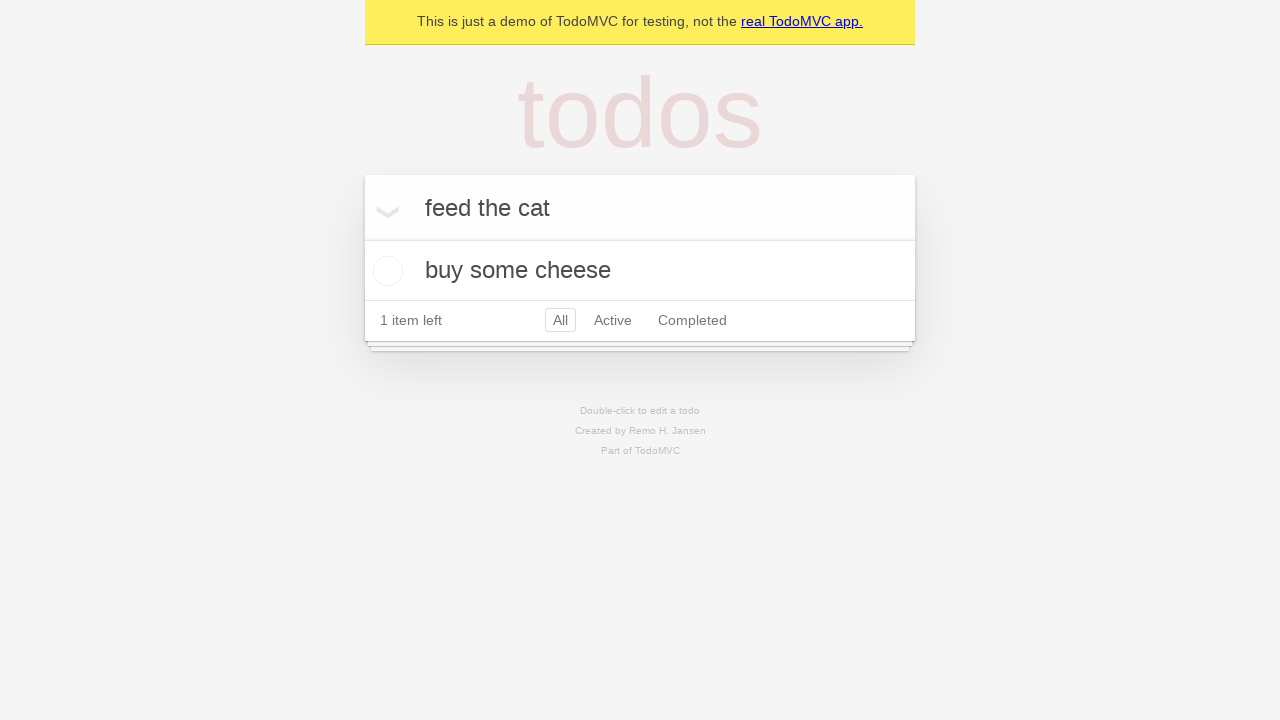

Pressed Enter to create second todo 'feed the cat' on internal:attr=[placeholder="What needs to be done?"i]
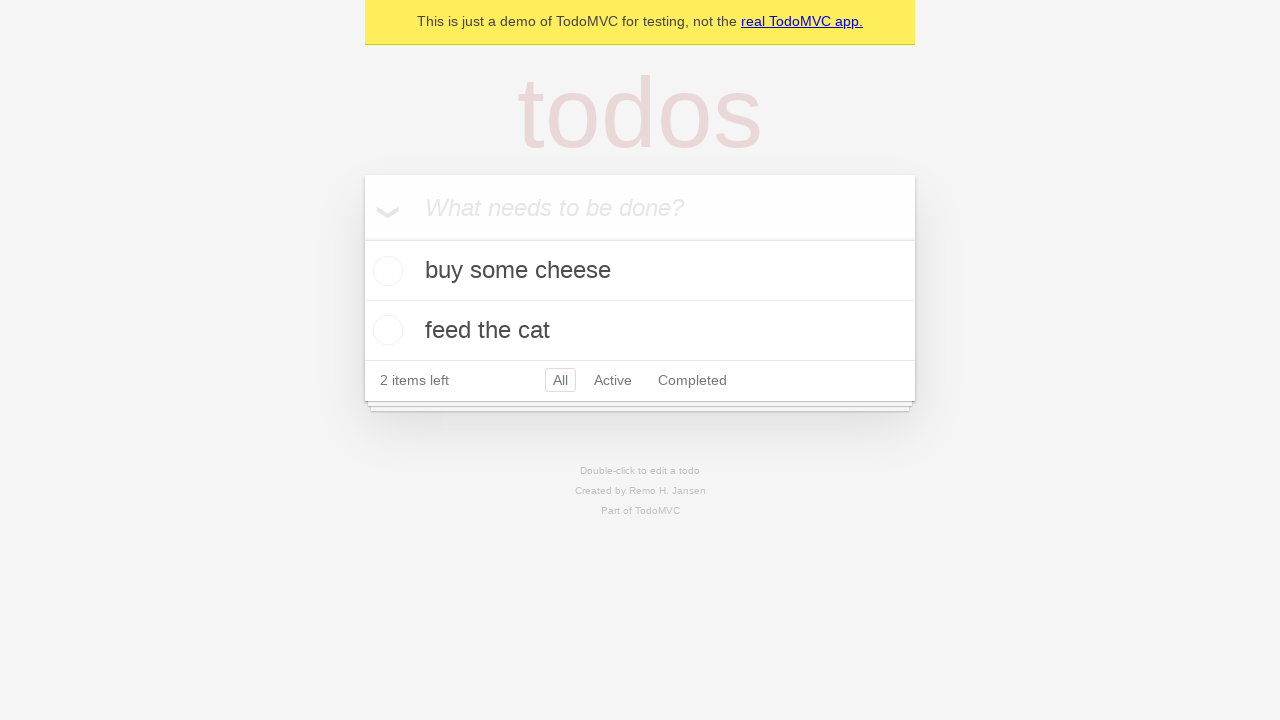

Filled third todo input with 'book a doctors appointment' on internal:attr=[placeholder="What needs to be done?"i]
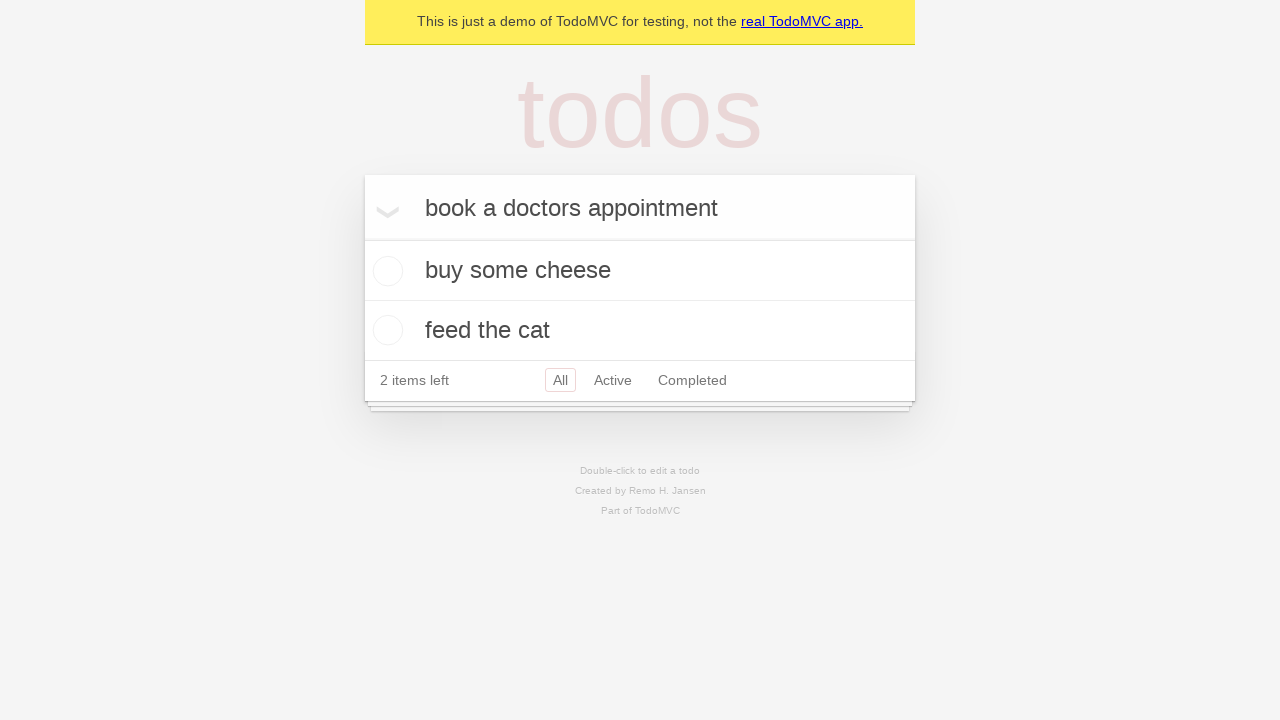

Pressed Enter to create third todo 'book a doctors appointment' on internal:attr=[placeholder="What needs to be done?"i]
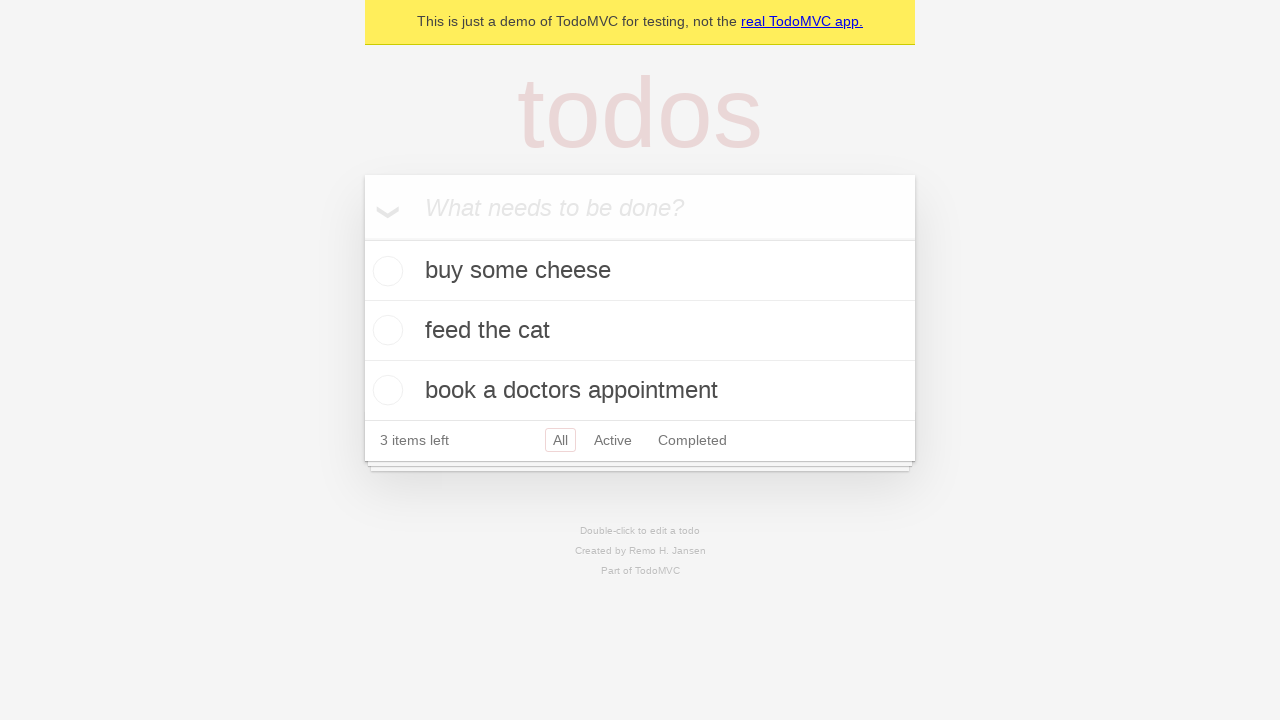

Checked the second todo item 'feed the cat' at (385, 330) on internal:testid=[data-testid="todo-item"s] >> nth=1 >> internal:role=checkbox
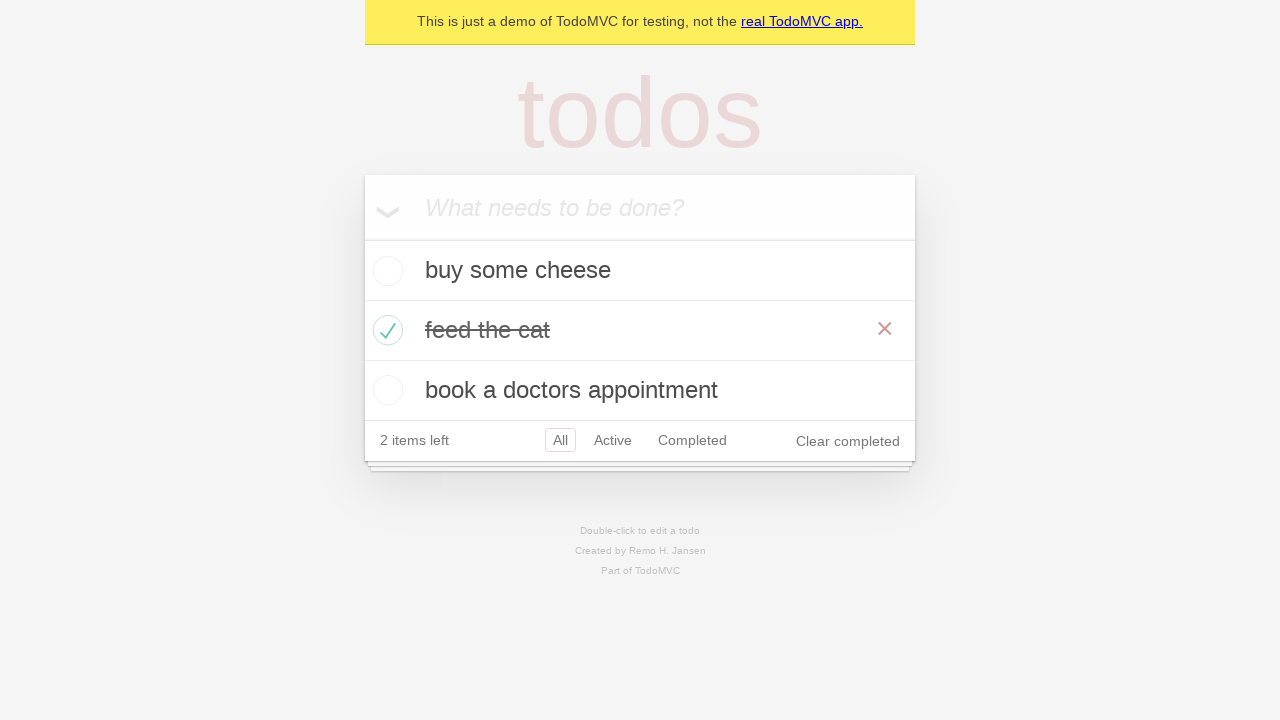

Clicked 'All' filter to view all todos at (560, 440) on internal:role=link[name="All"i]
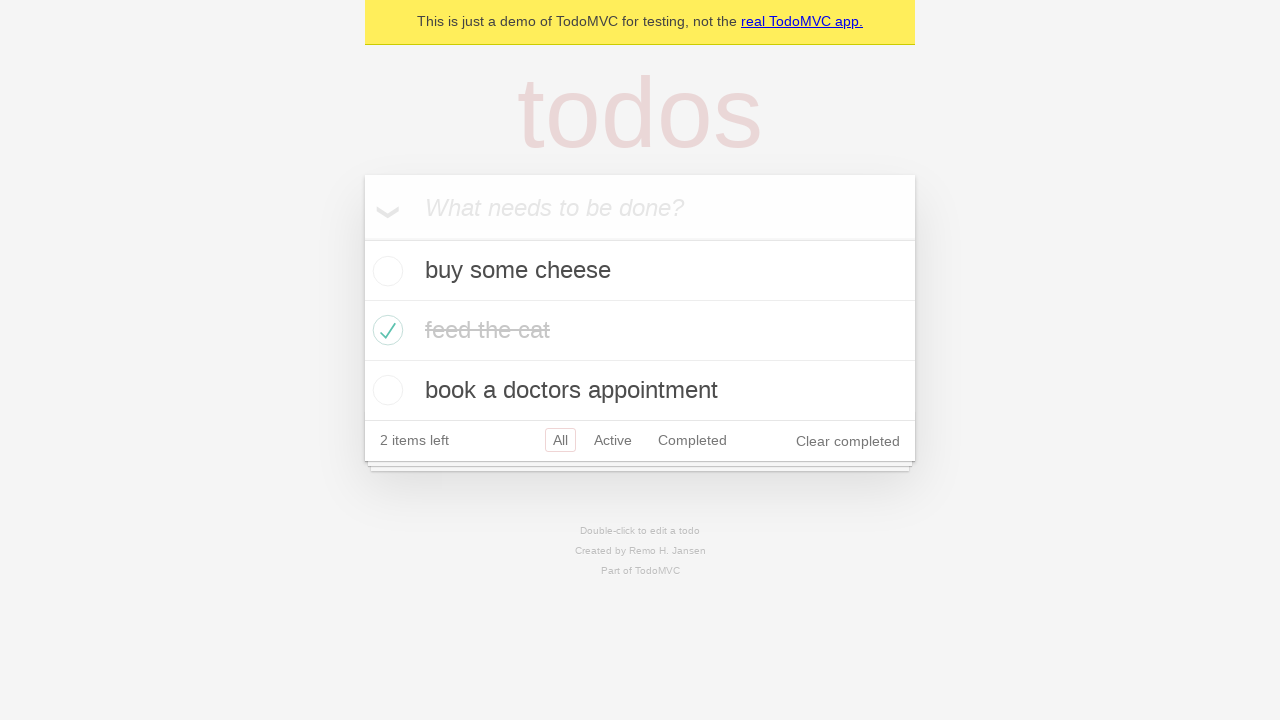

Clicked 'Active' filter to view active todos at (613, 440) on internal:role=link[name="Active"i]
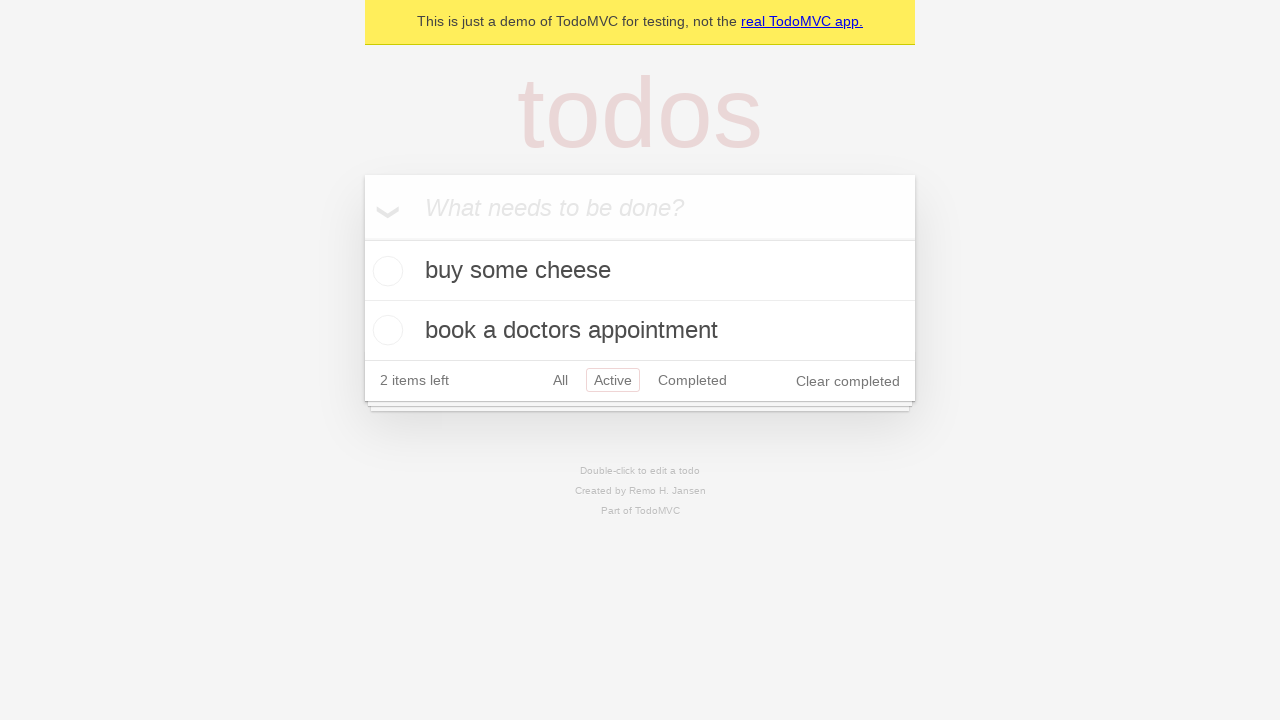

Clicked 'Completed' filter to view completed todos at (692, 380) on internal:role=link[name="Completed"i]
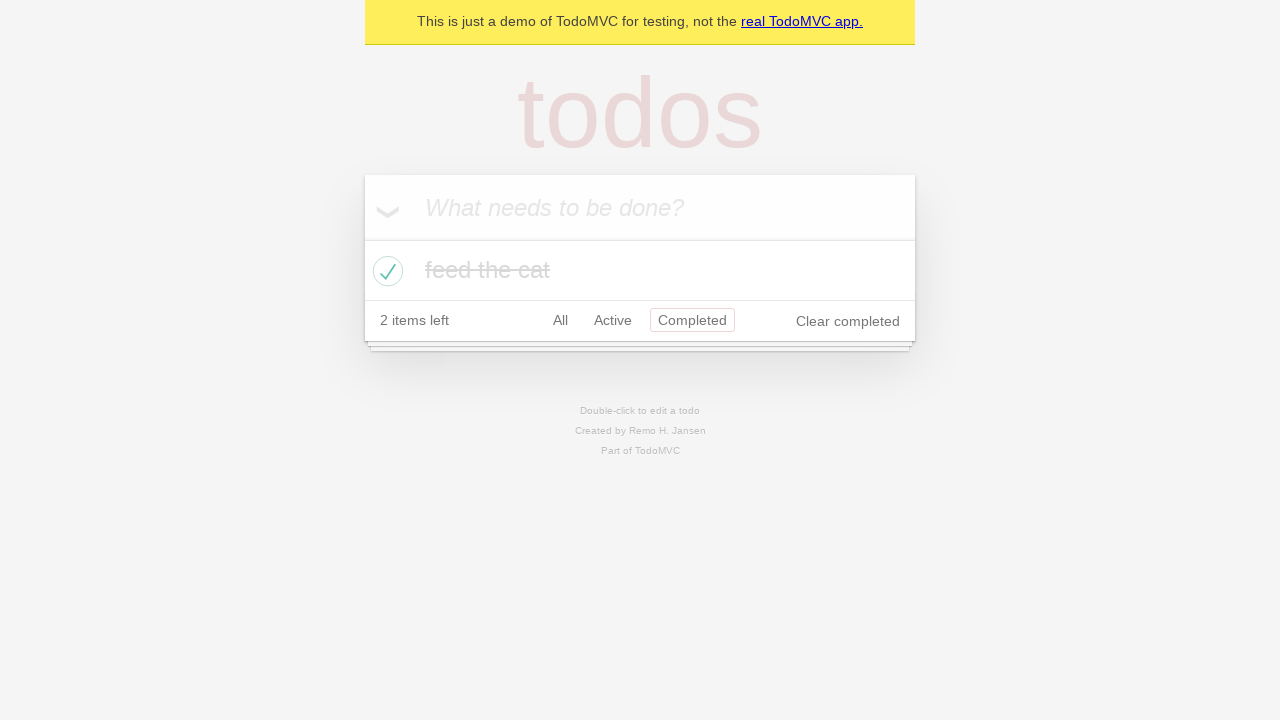

Navigated back to 'Active' filter view using browser back button
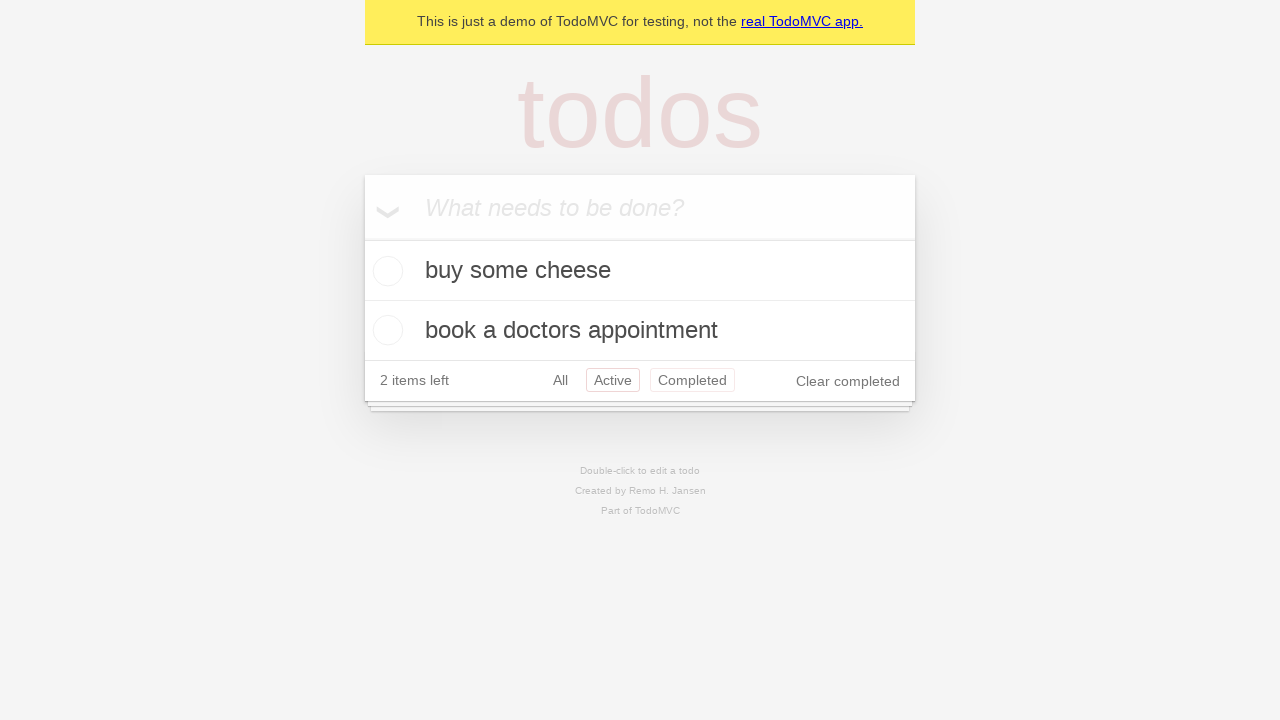

Navigated back to 'All' filter view using browser back button
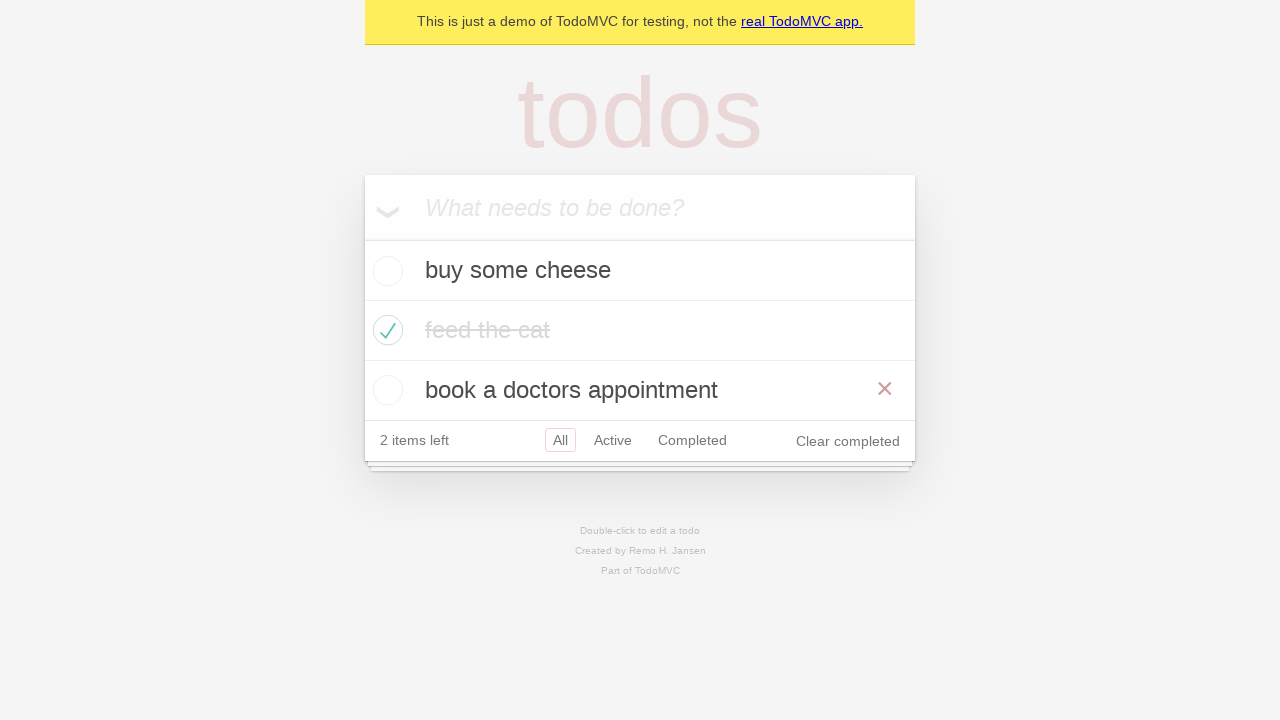

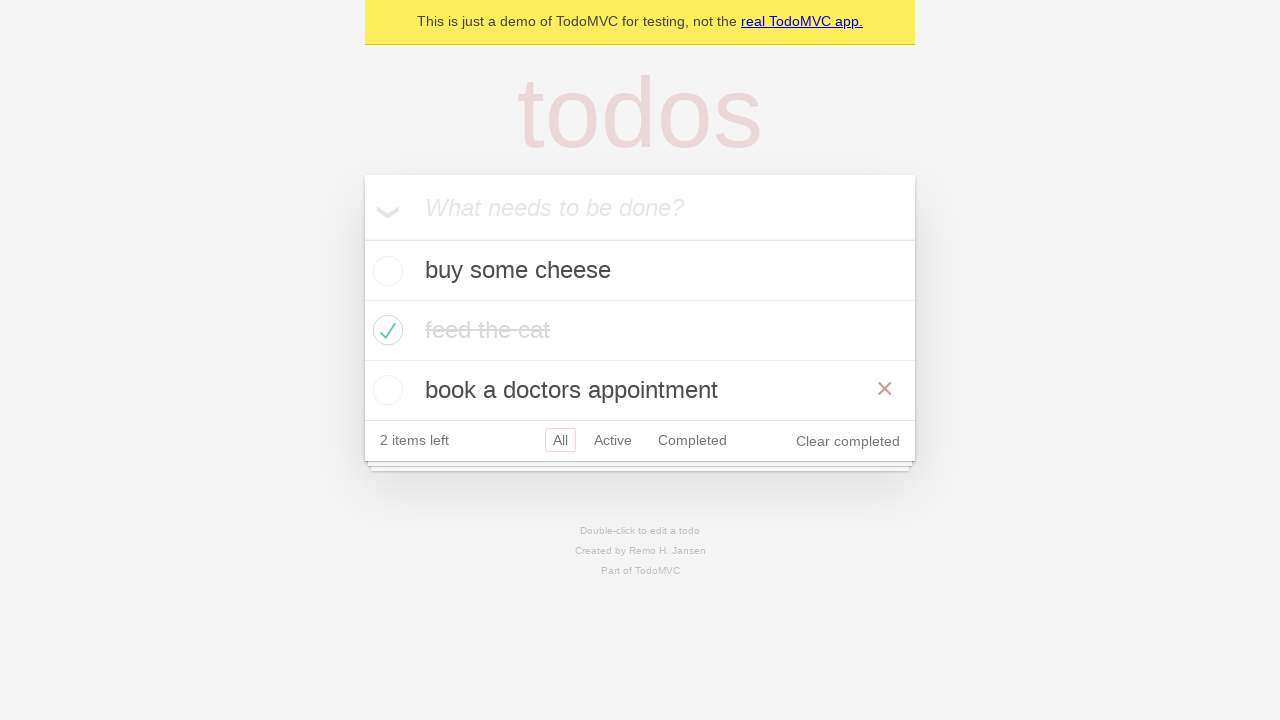